Tests dynamic loading functionality by clicking a start button and verifying that "Hello World!" text appears after the loading completes

Starting URL: https://automationfc.github.io/dynamic-loading/

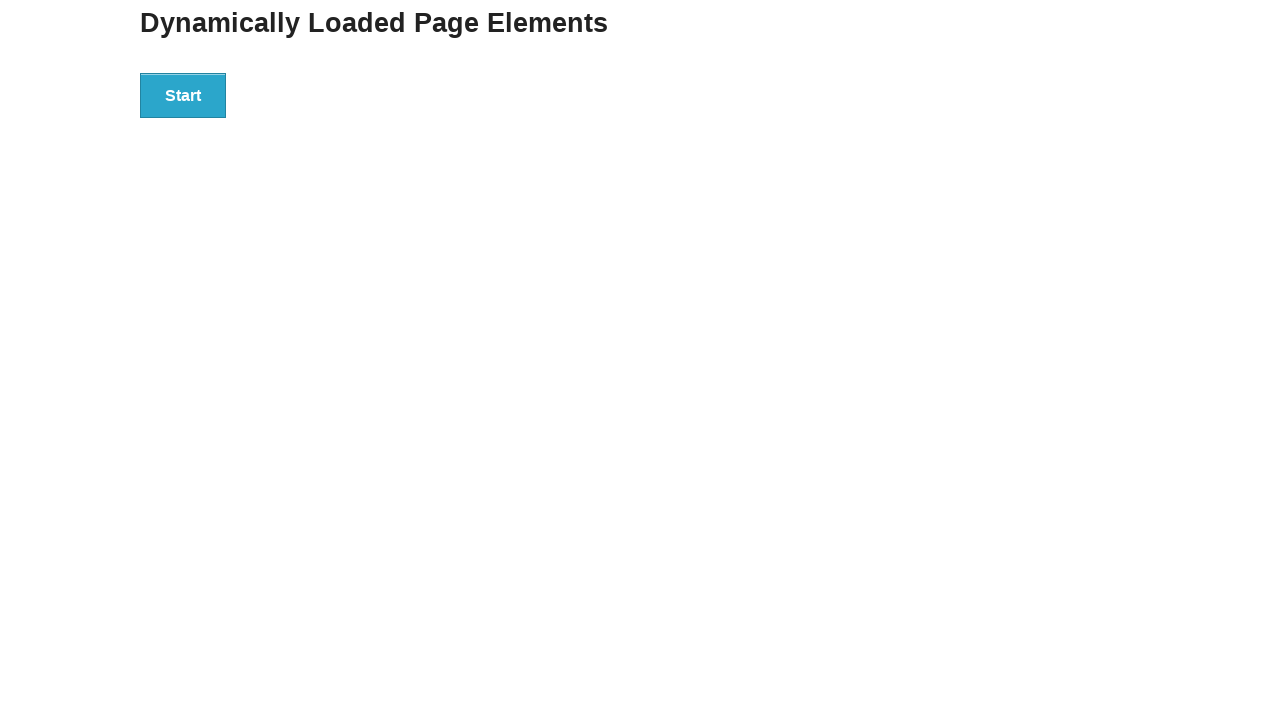

Navigated to dynamic loading test page
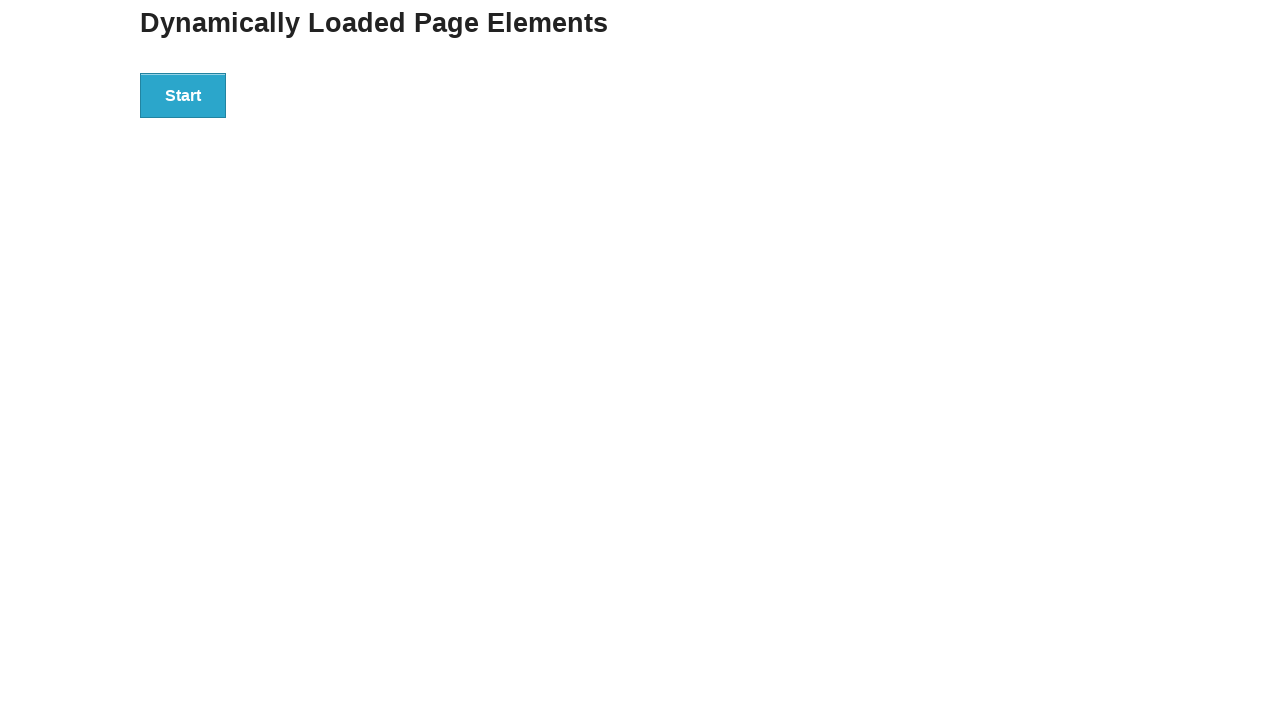

Clicked start button to trigger dynamic loading at (183, 95) on div#start button
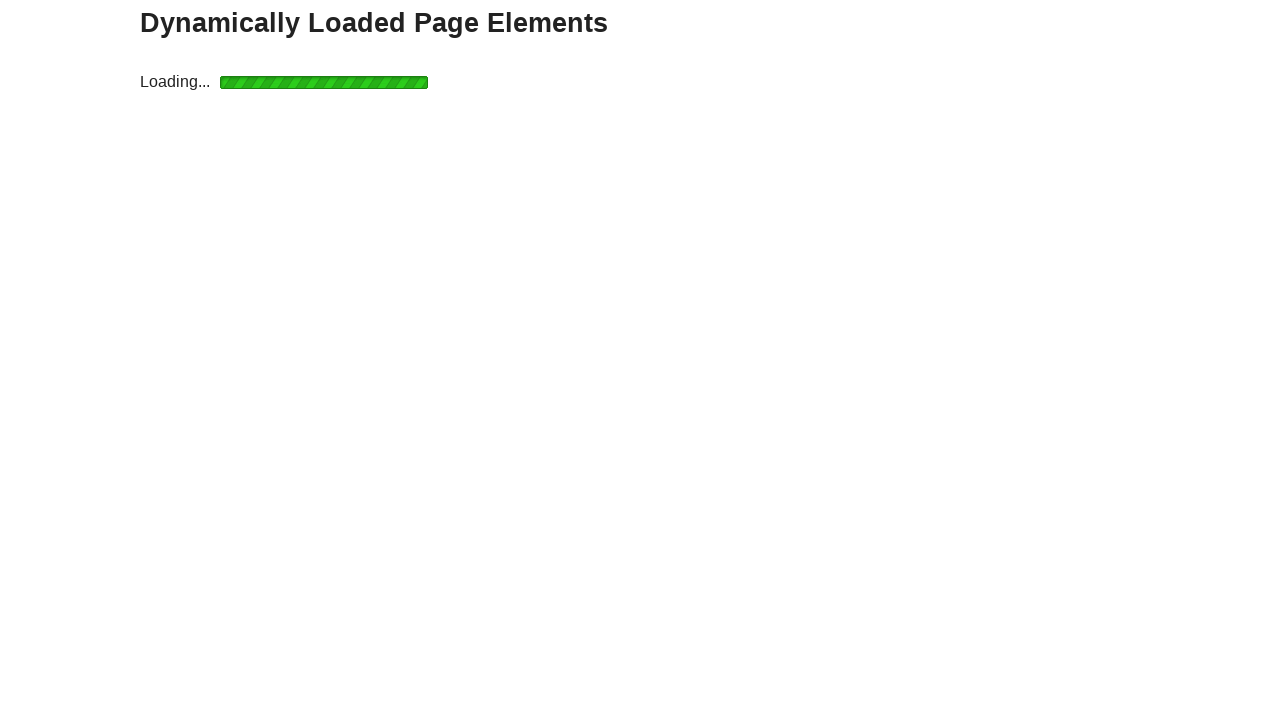

Waited for loading to complete and finish element appeared
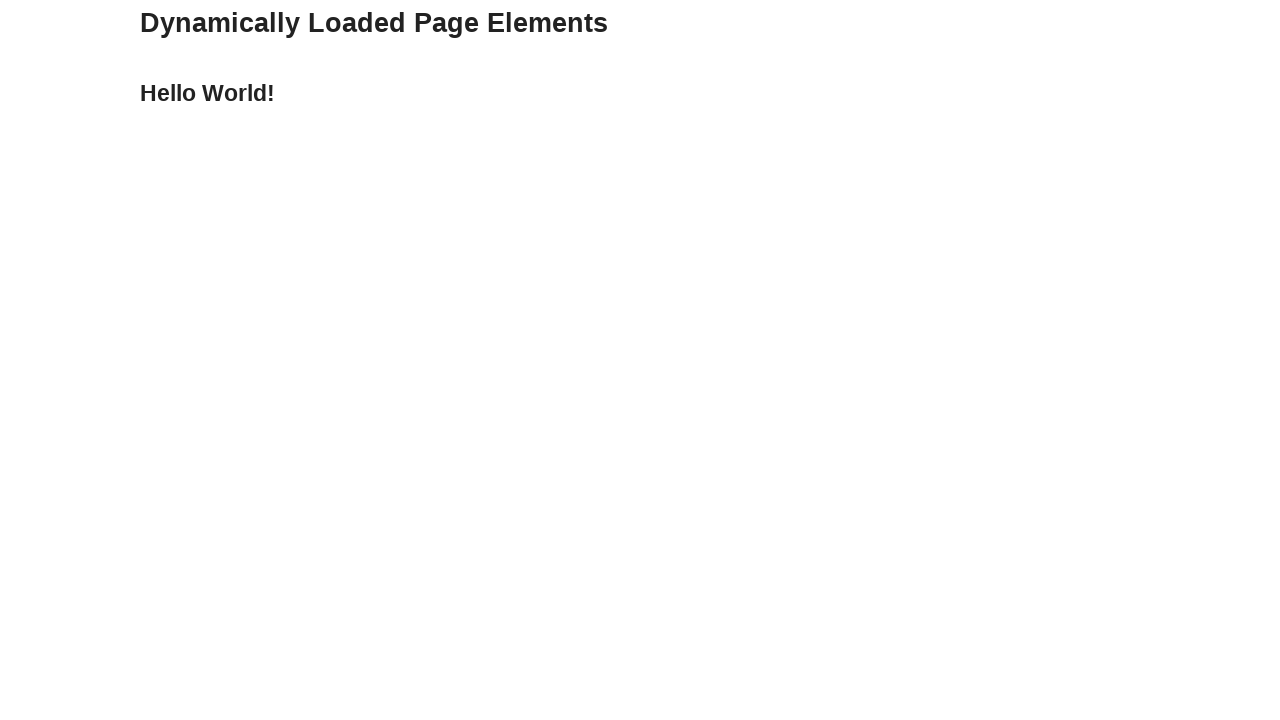

Verified that 'Hello World!' text is displayed after loading completes
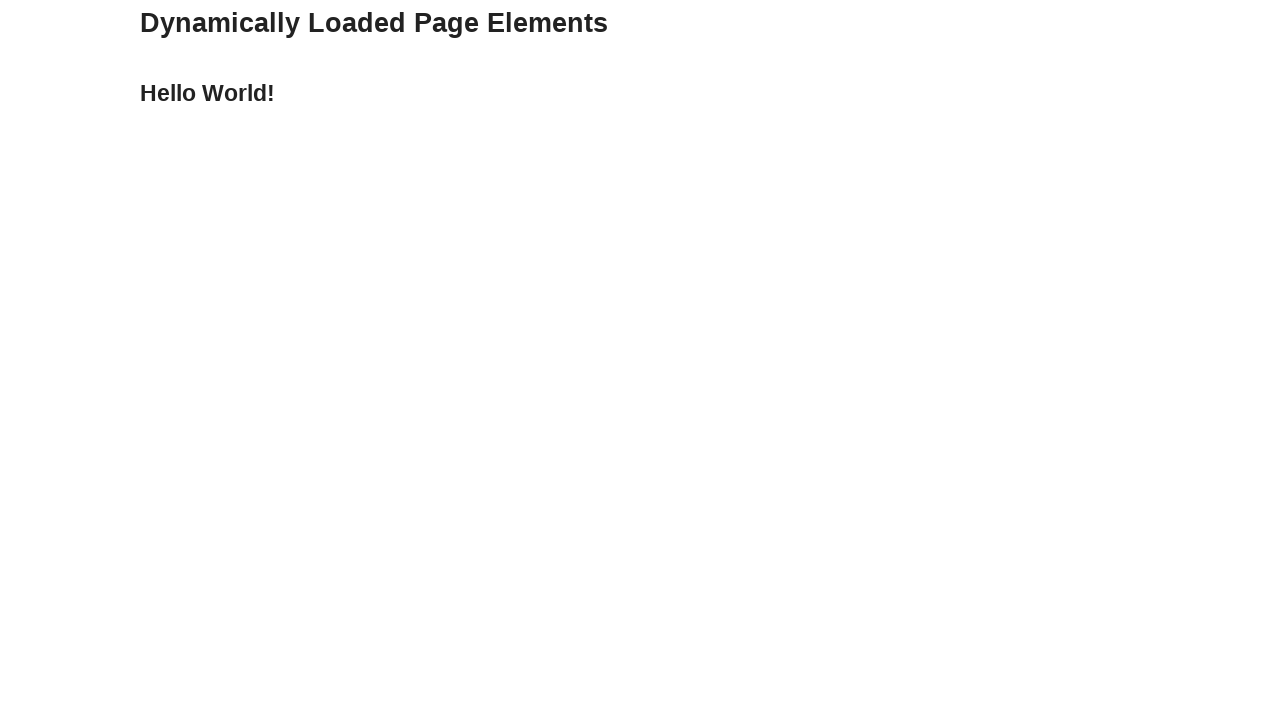

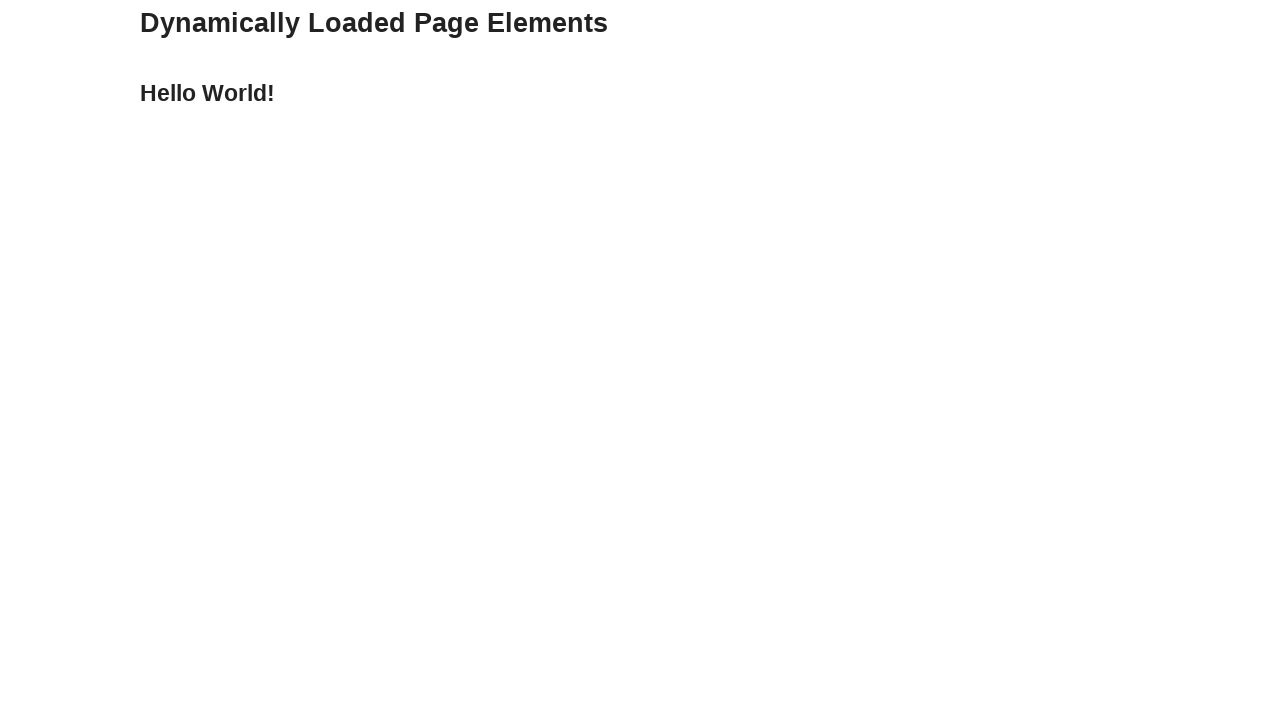